Tests JavaScript prompt dialog by clicking a button to trigger the prompt, entering text into it, accepting the dialog, and verifying the result message is displayed

Starting URL: https://the-internet.herokuapp.com/javascript_alerts

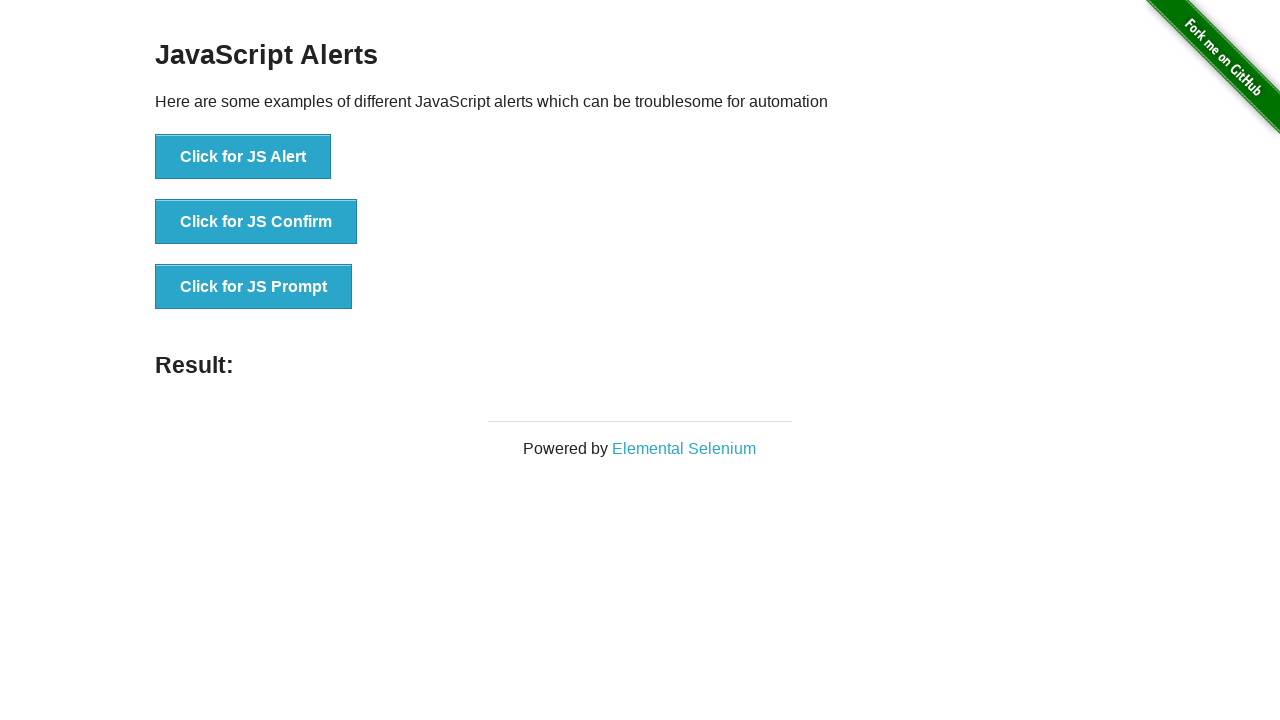

Set up dialog handler to accept prompt with text 'selenium'
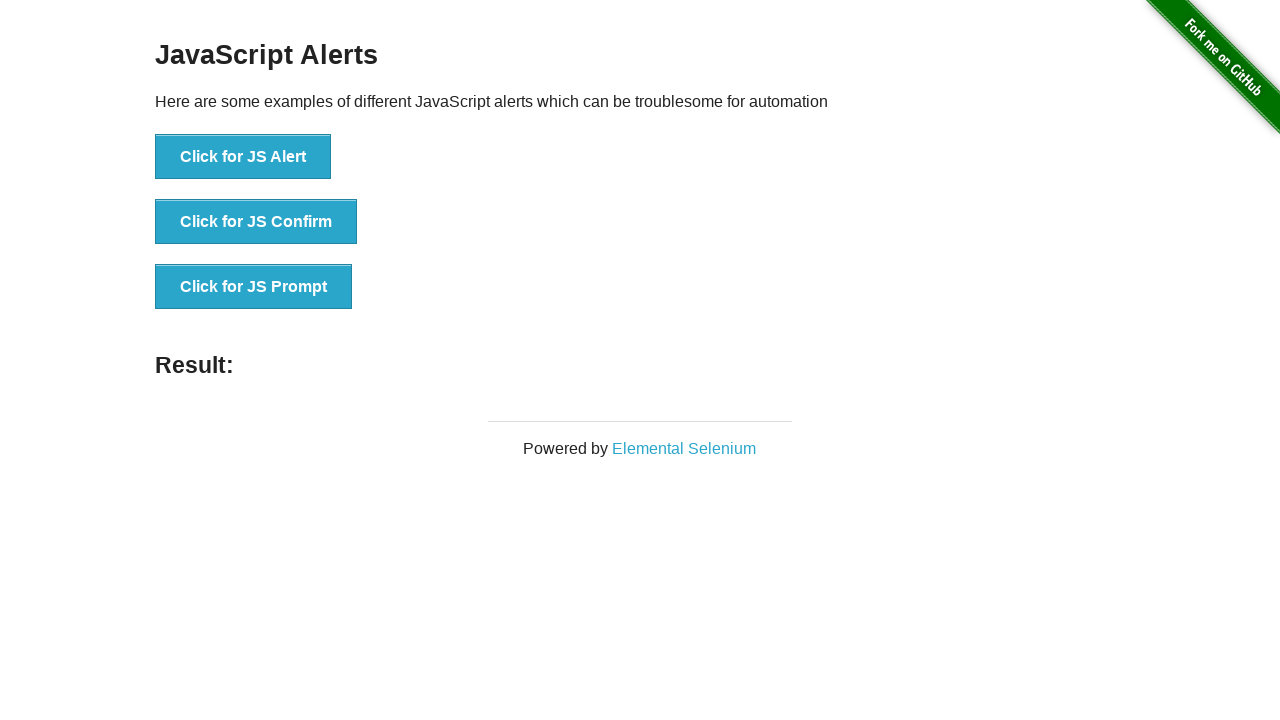

Clicked button to trigger JavaScript prompt dialog at (254, 287) on xpath=//button[text()='Click for JS Prompt']
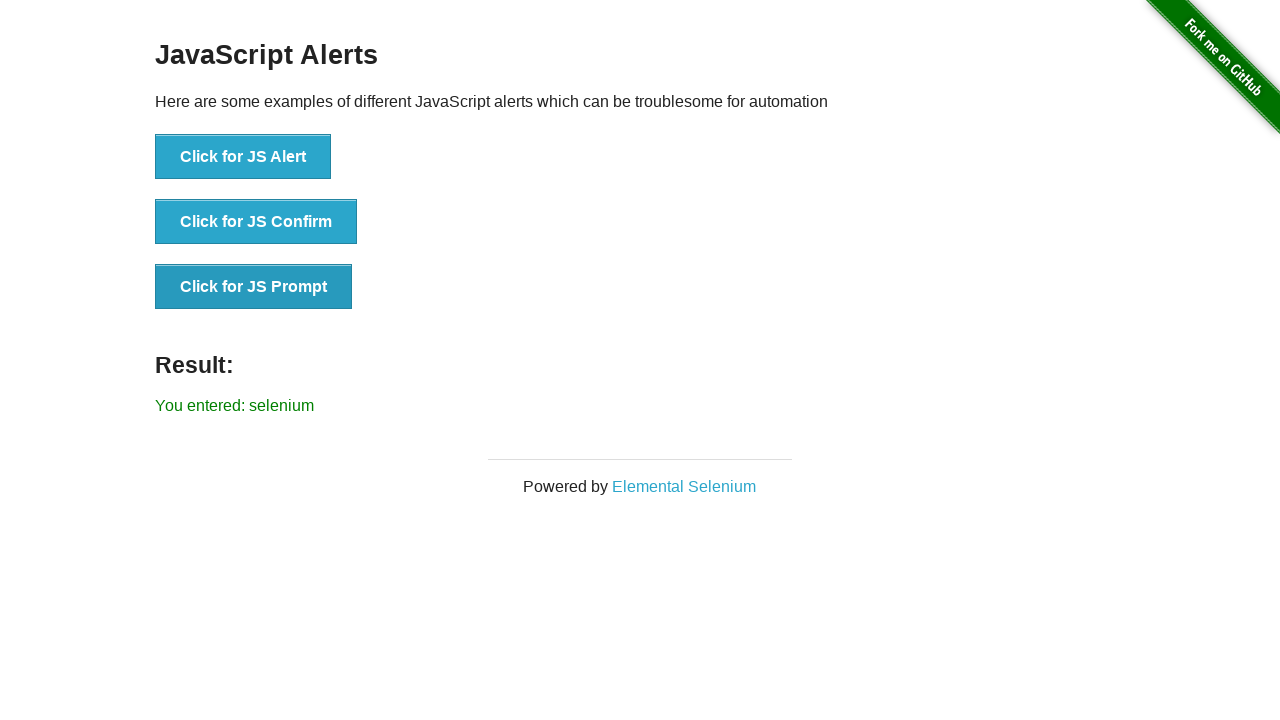

Result message element loaded after prompt acceptance
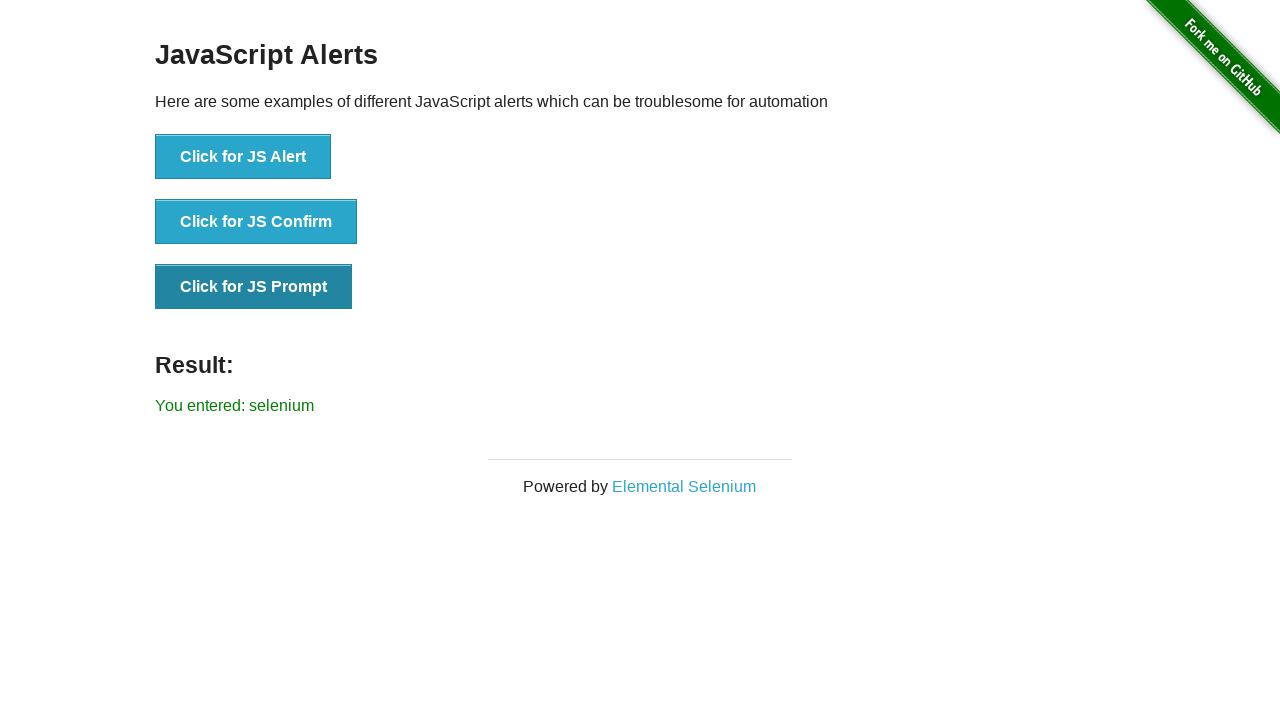

Retrieved result text: 'You entered: selenium'
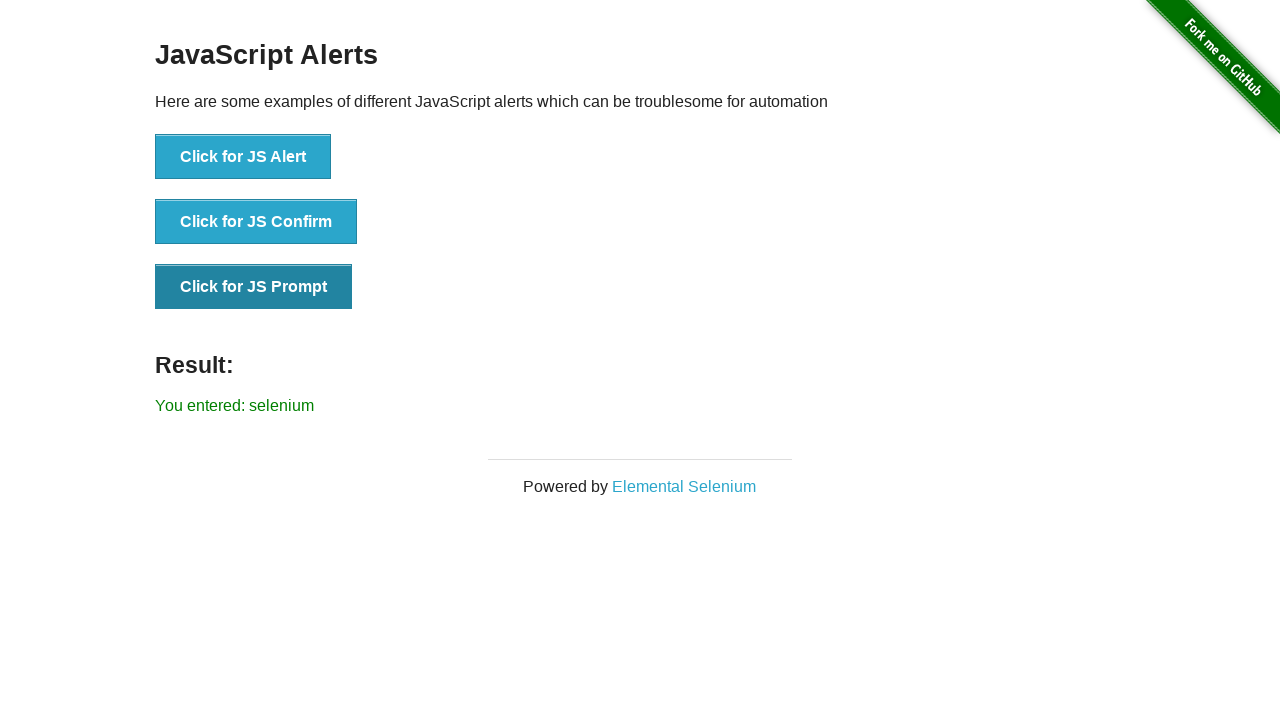

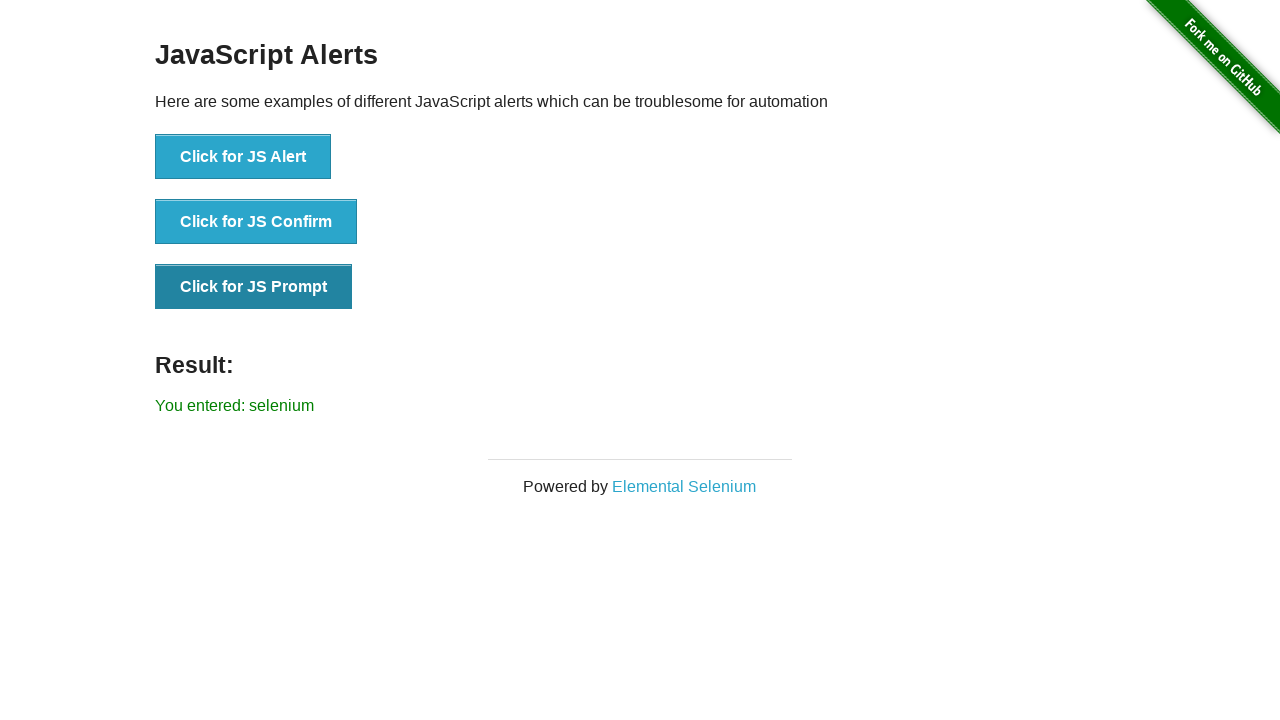